Tests drag-and-drop functionality on jQuery UI demo page by dragging an element into a drop target within an iframe

Starting URL: https://jqueryui.com/droppable/

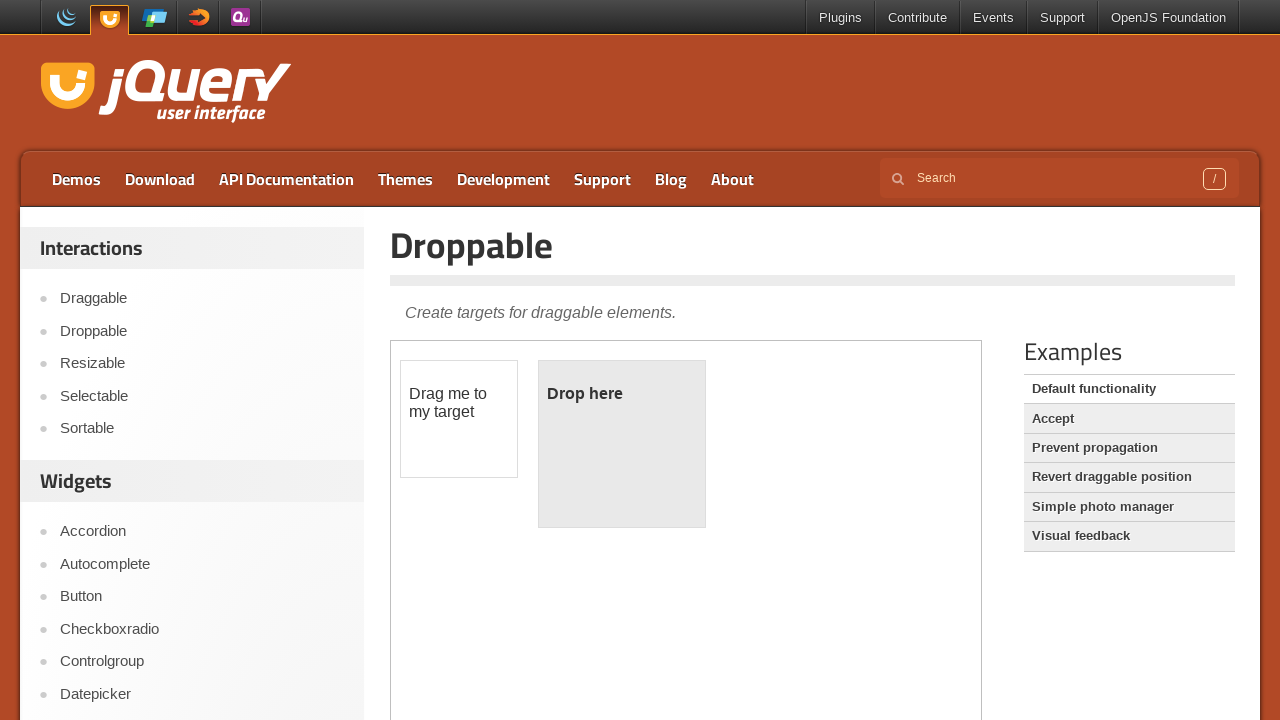

Located the demo iframe
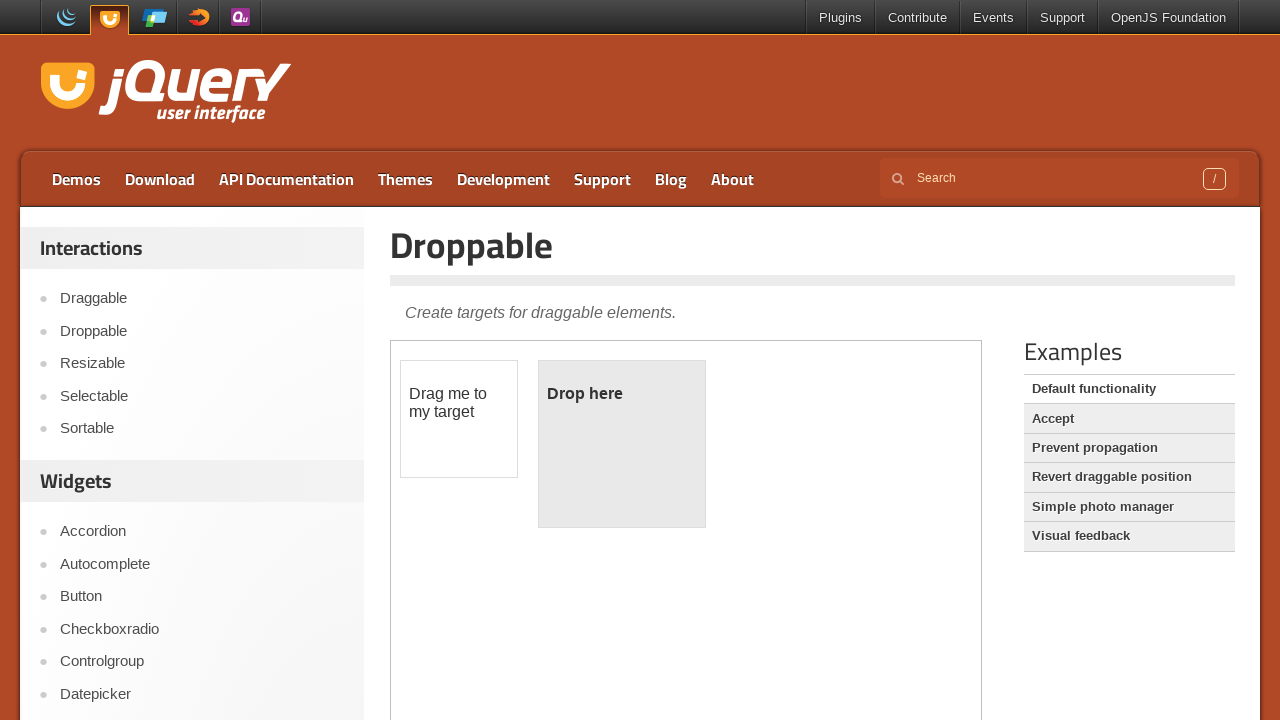

Located the draggable element within the iframe
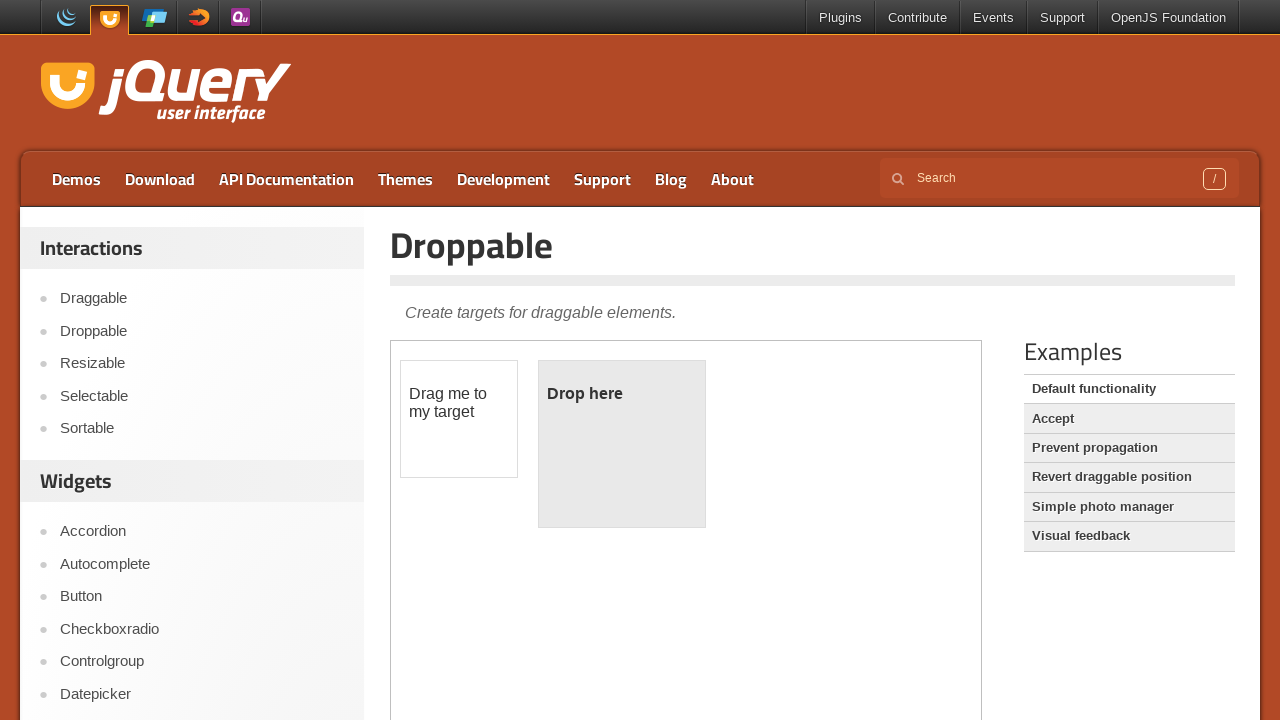

Located the droppable target element within the iframe
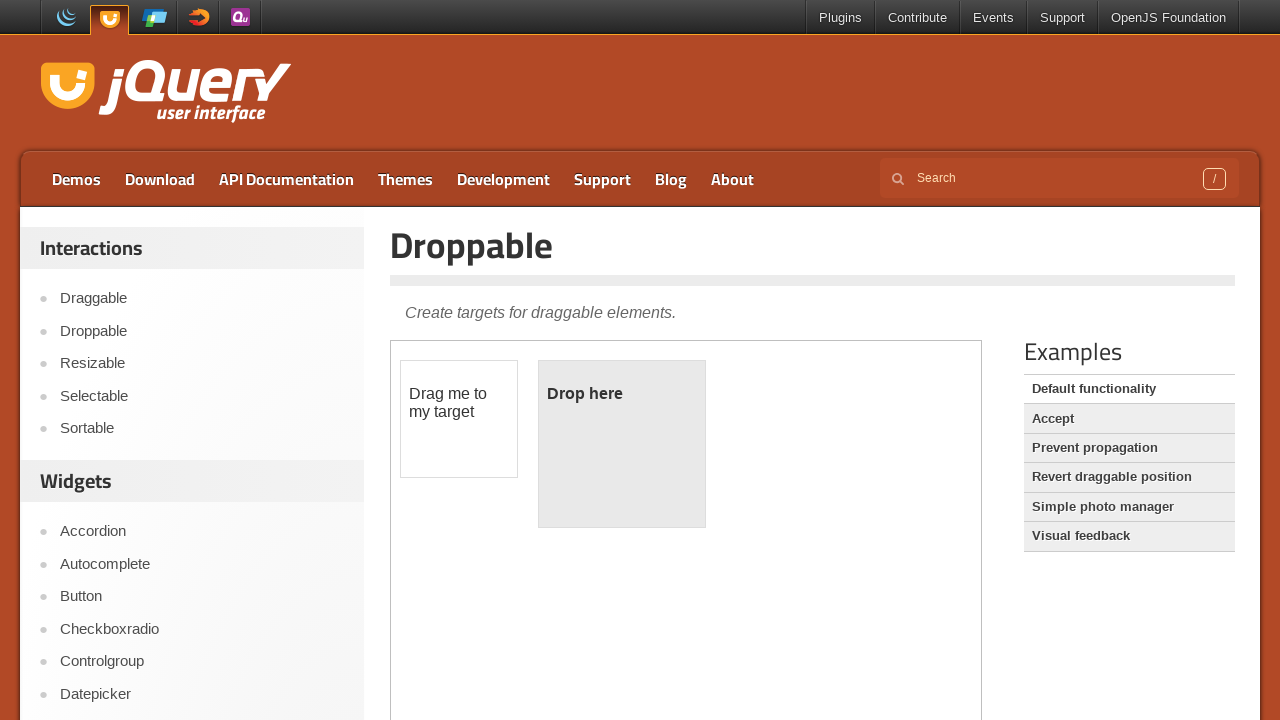

Performed drag-and-drop operation, dragging element into drop target at (622, 444)
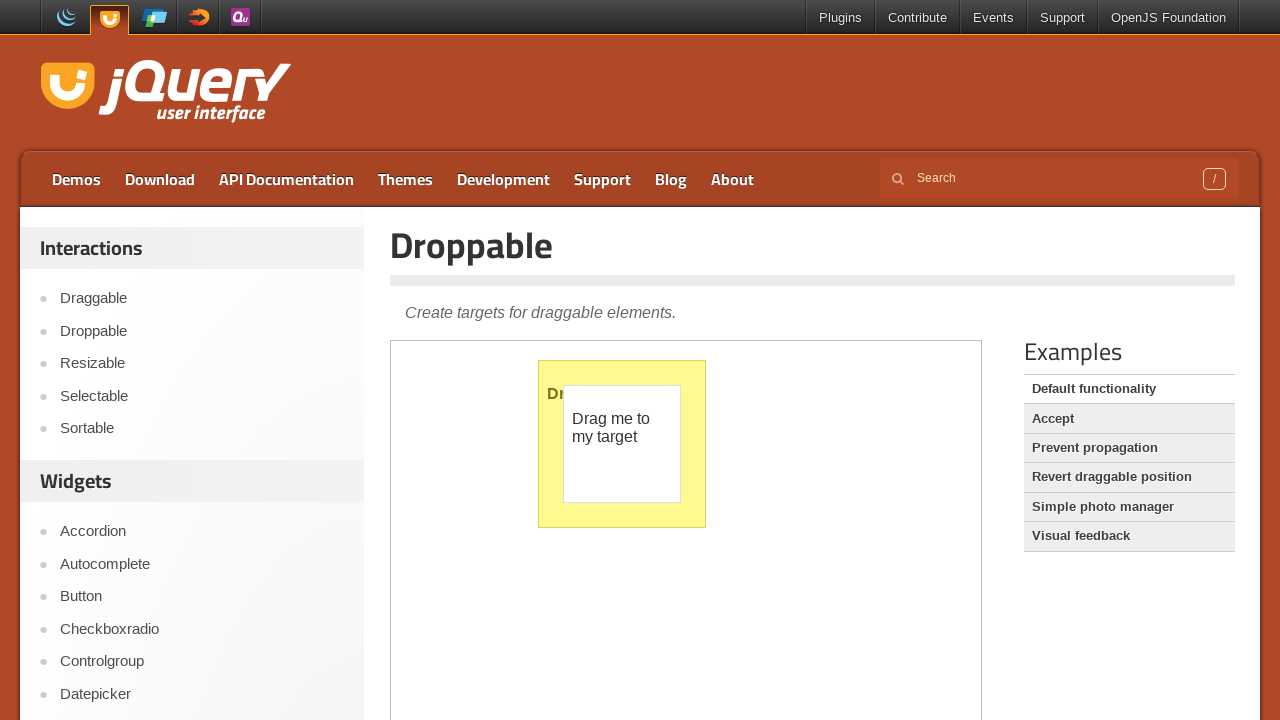

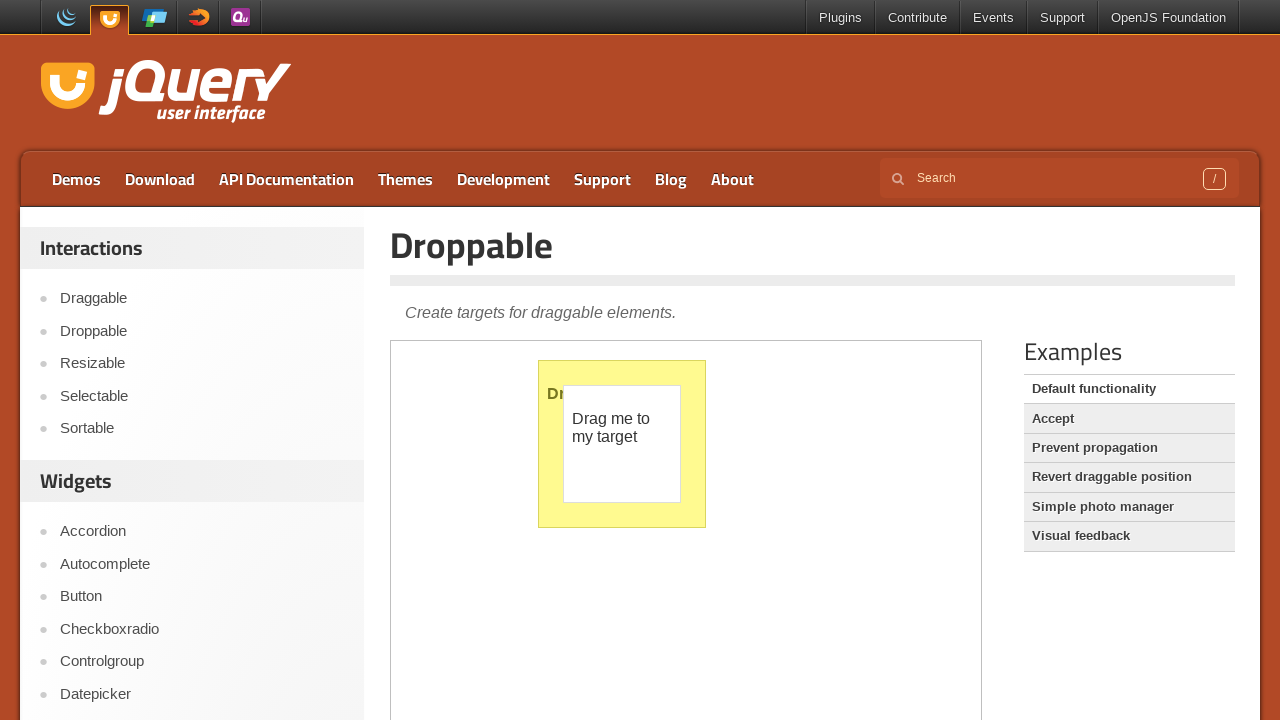